Navigates to Zero Bank login page and verifies the header text displays "Log in to ZeroBank"

Starting URL: http://zero.webappsecurity.com/login.html

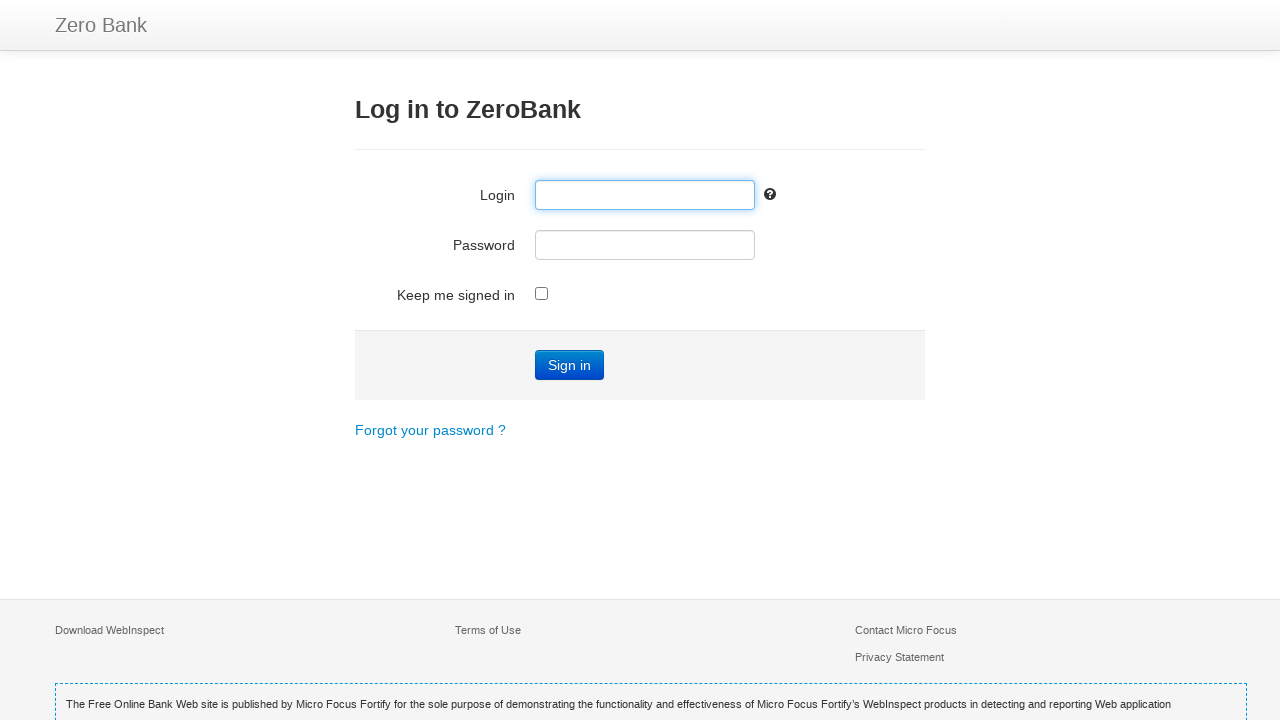

Navigated to Zero Bank login page
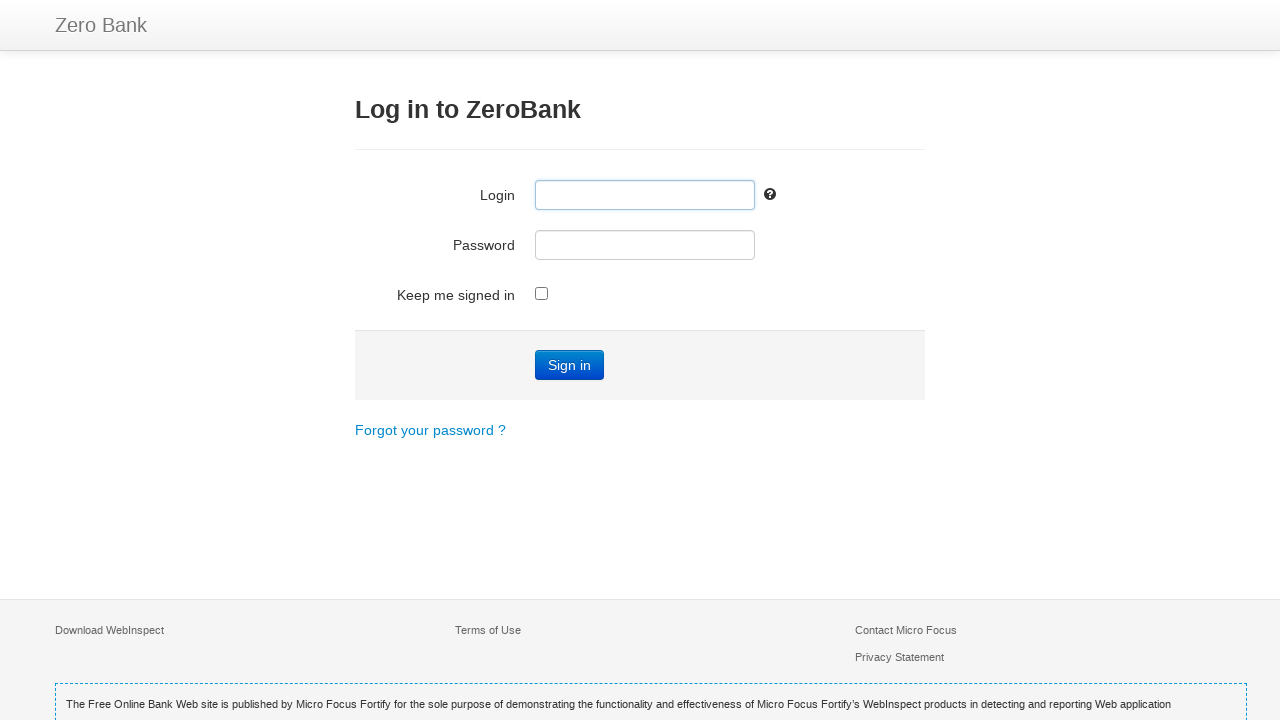

Located h3 header element
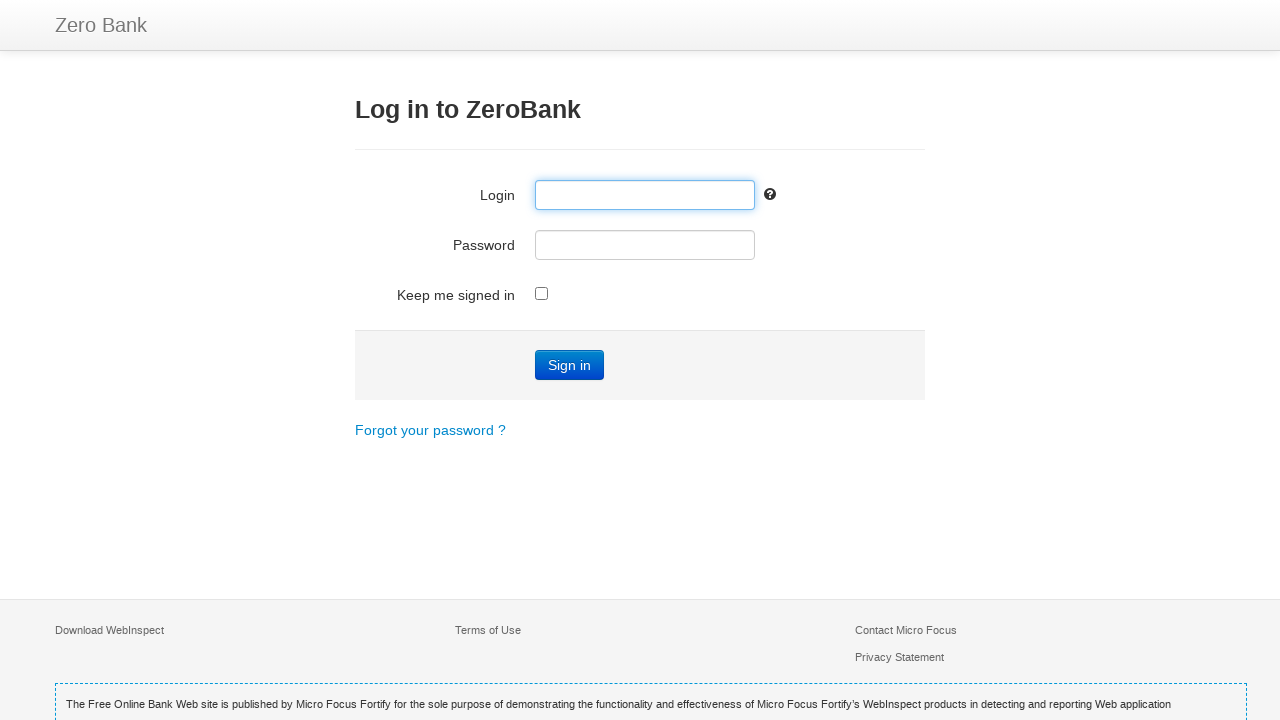

Retrieved header text: 'Log in to ZeroBank'
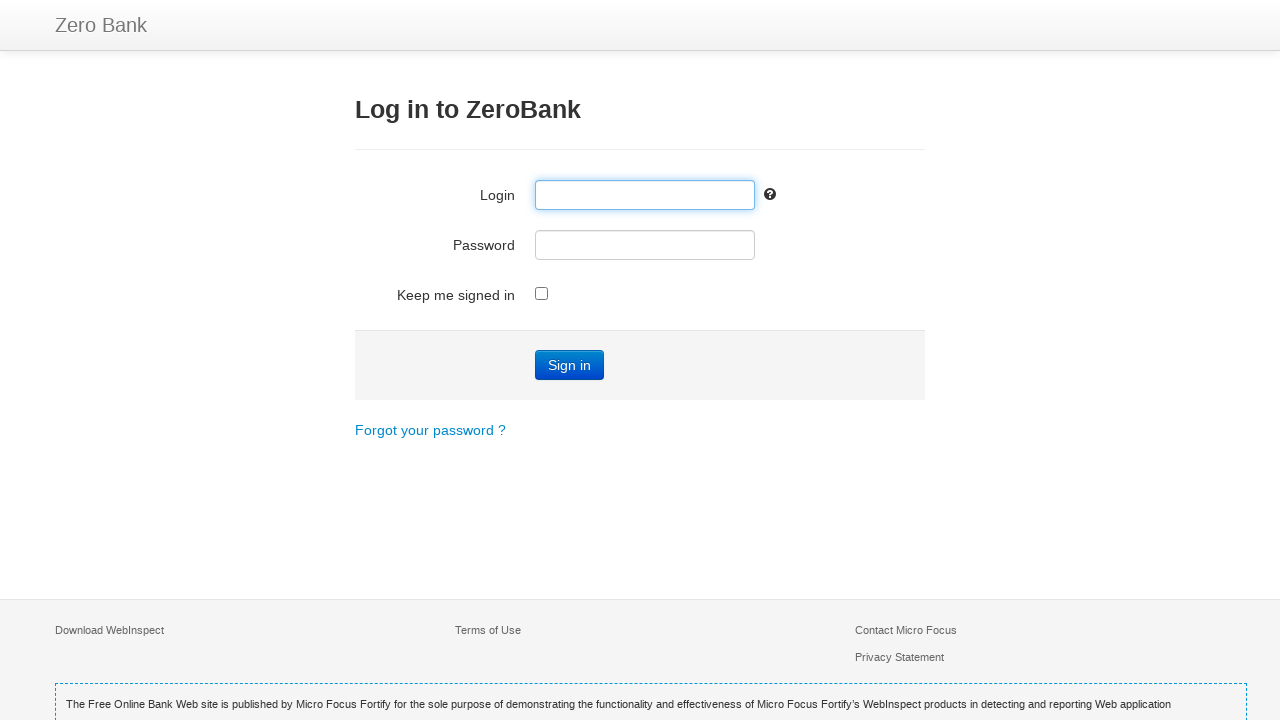

Verified header text matches expected value 'Log in to ZeroBank'
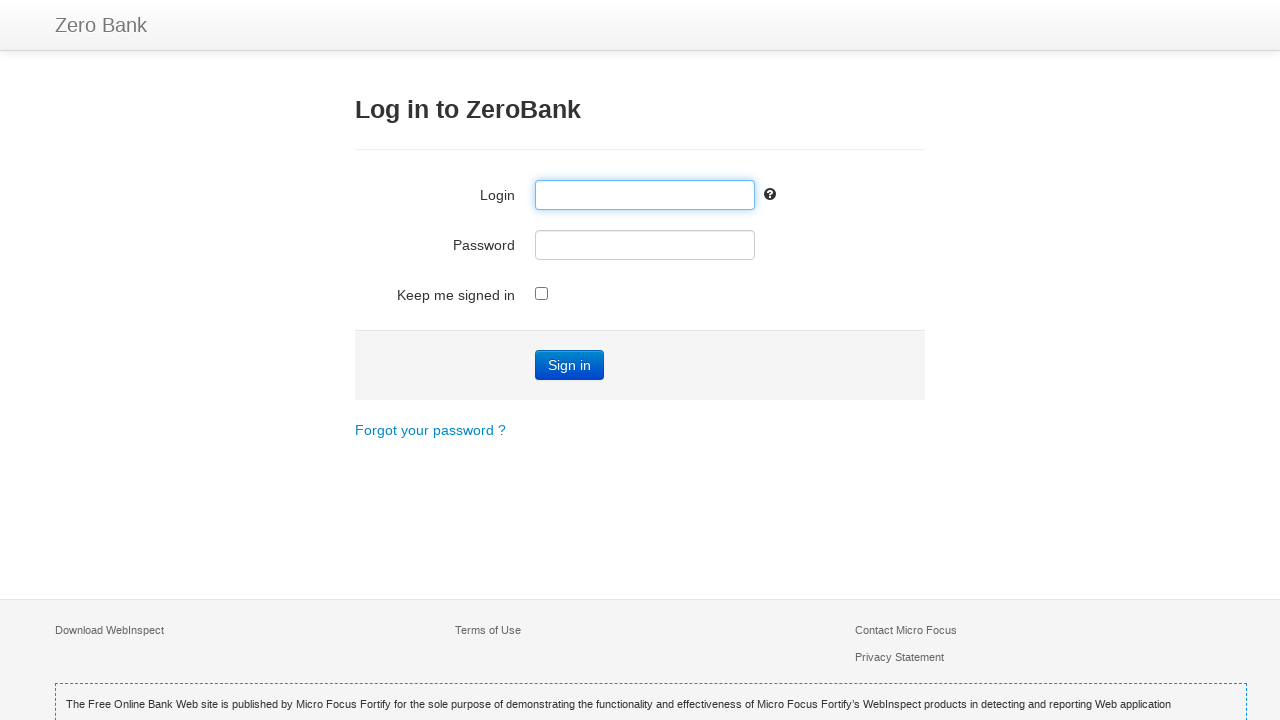

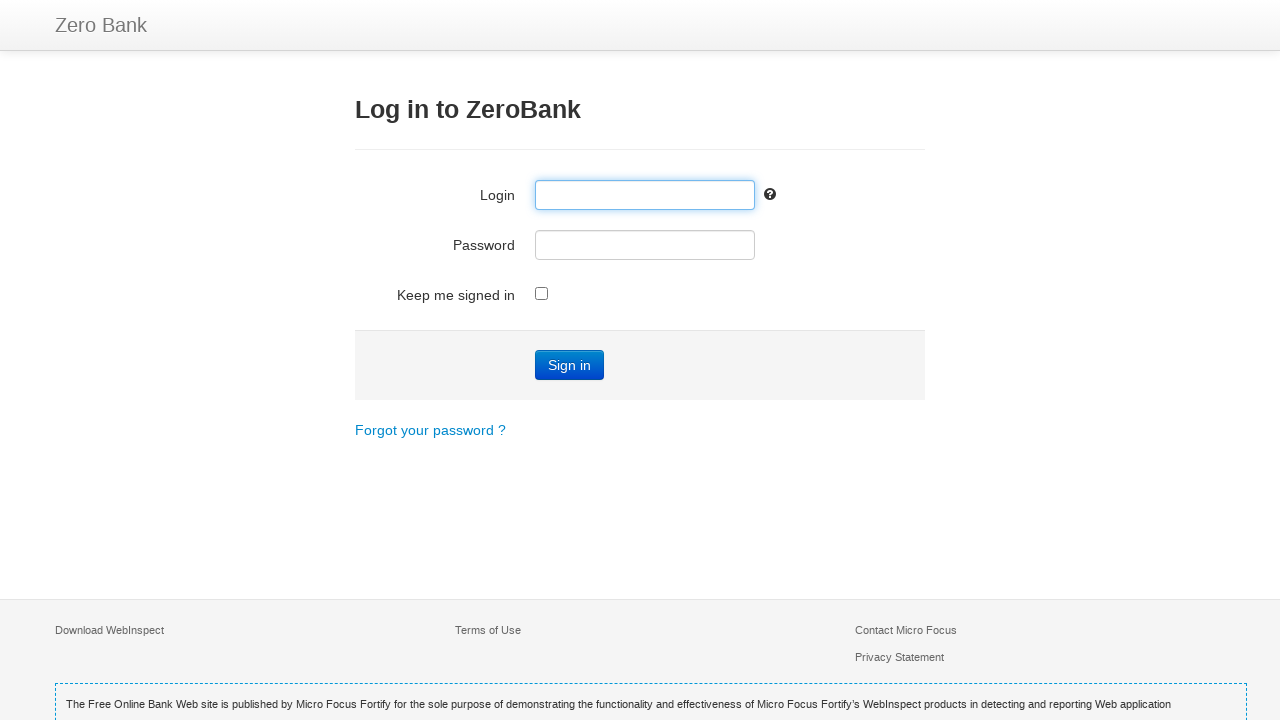